Performs a drag and drop action using offset positions

Starting URL: https://crossbrowsertesting.github.io/drag-and-drop

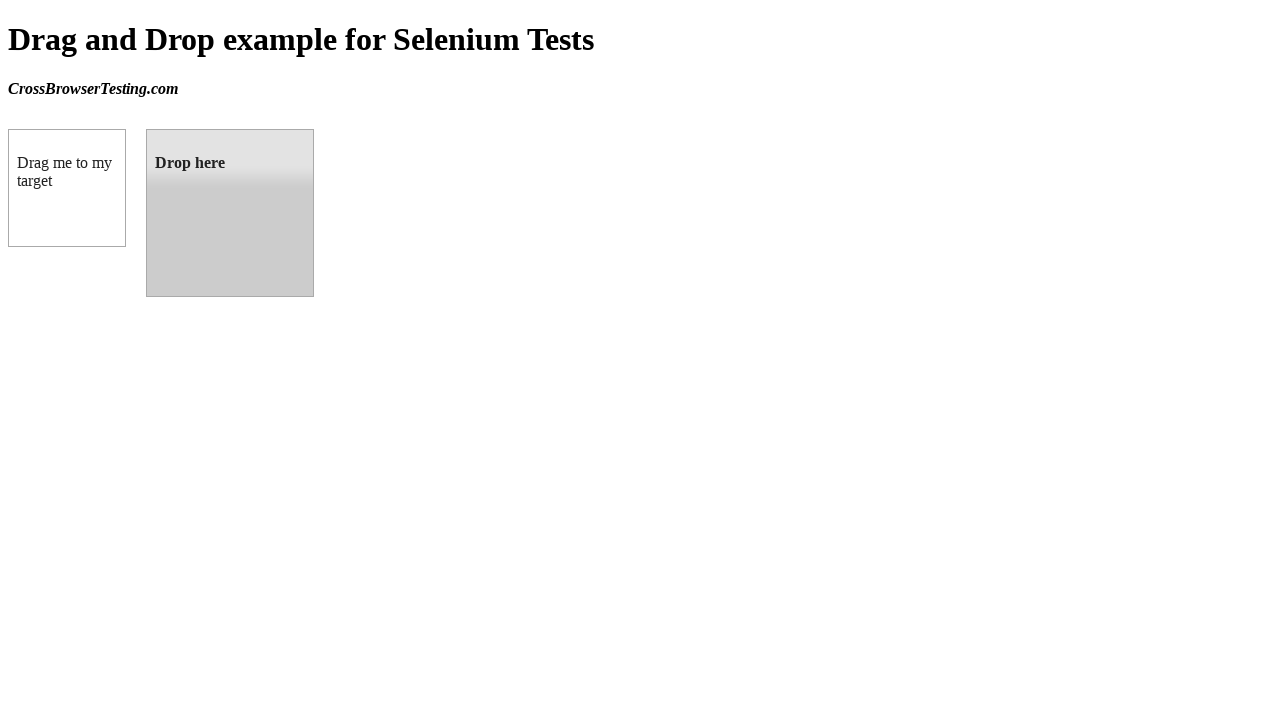

Located draggable source element
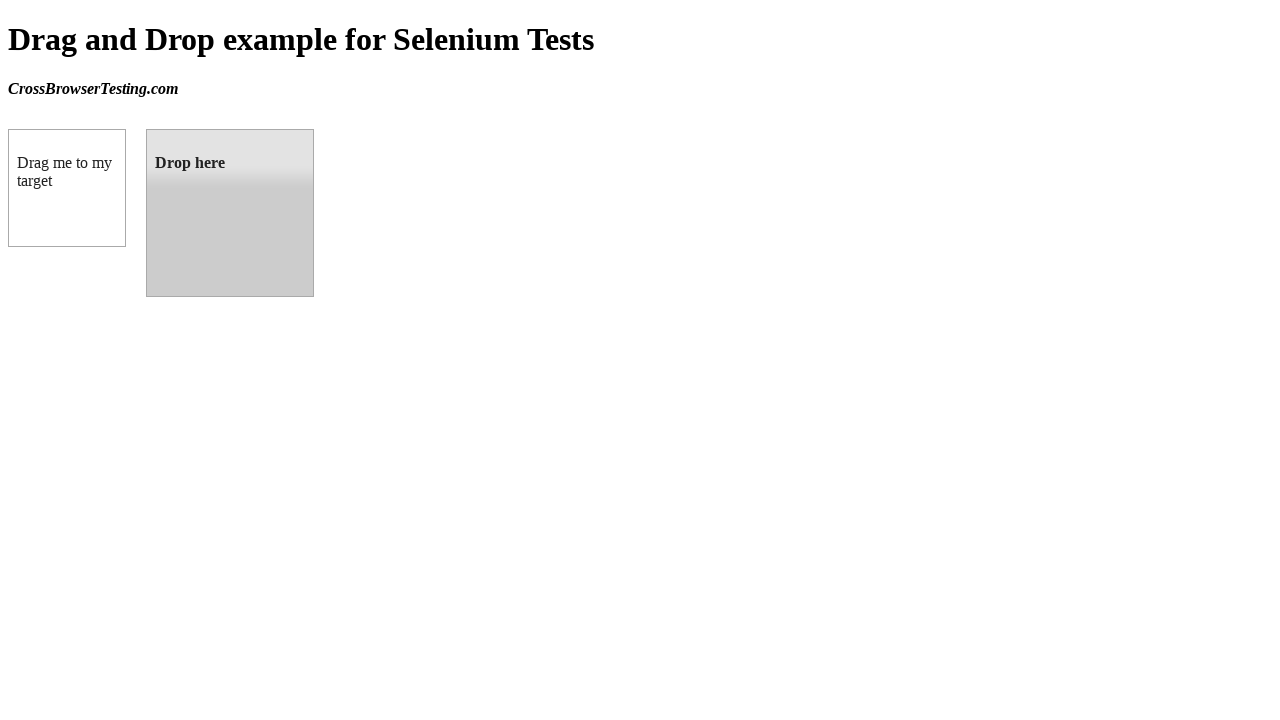

Located droppable target element
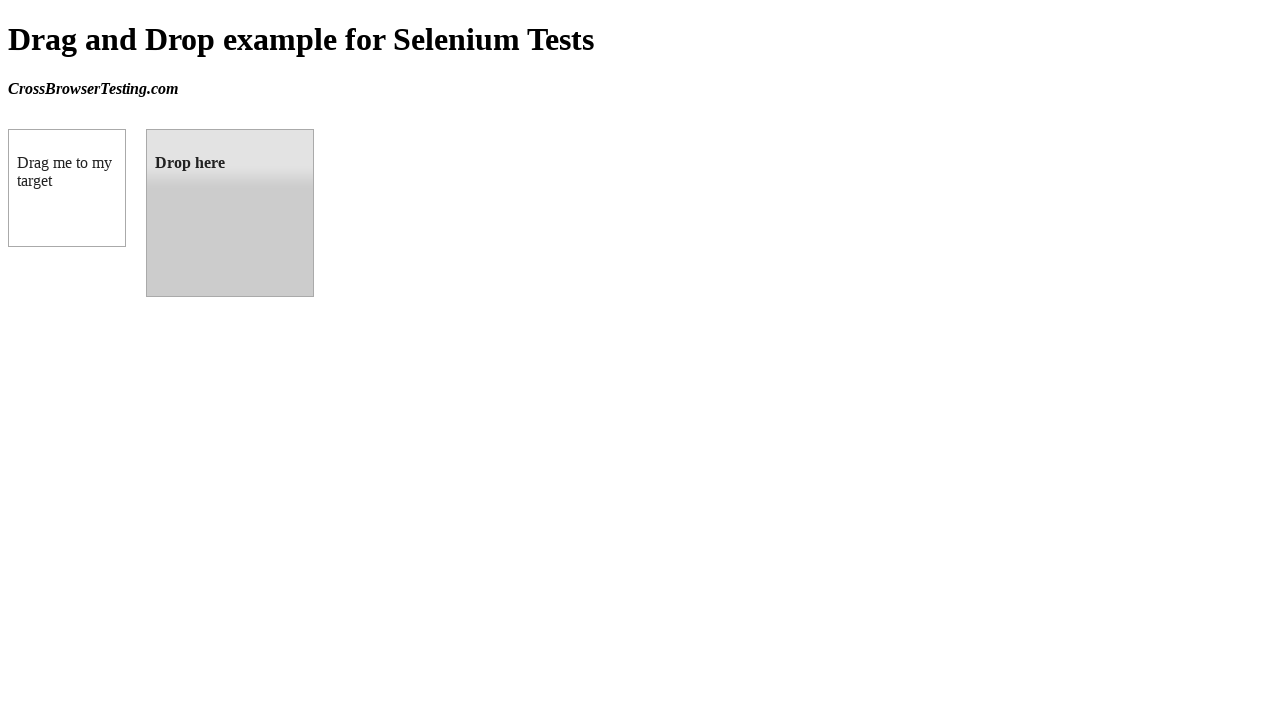

Retrieved bounding box of target element
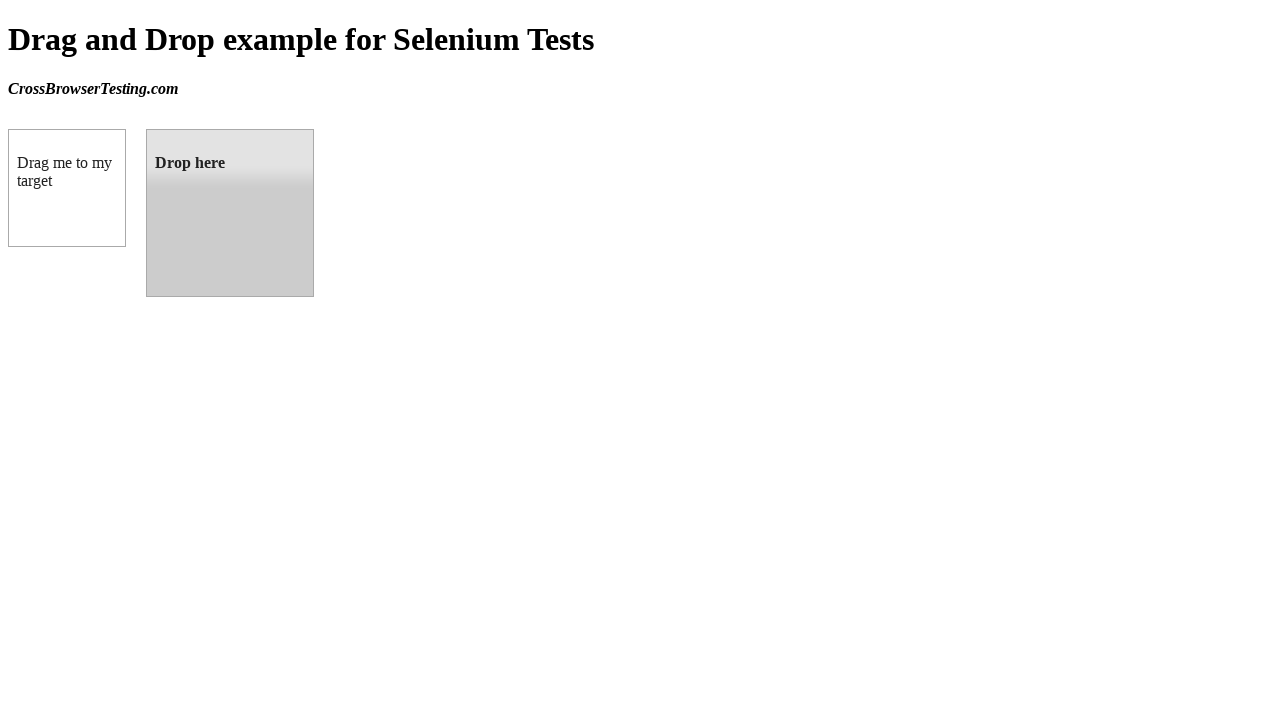

Performed drag and drop from source to target center position at (231, 214)
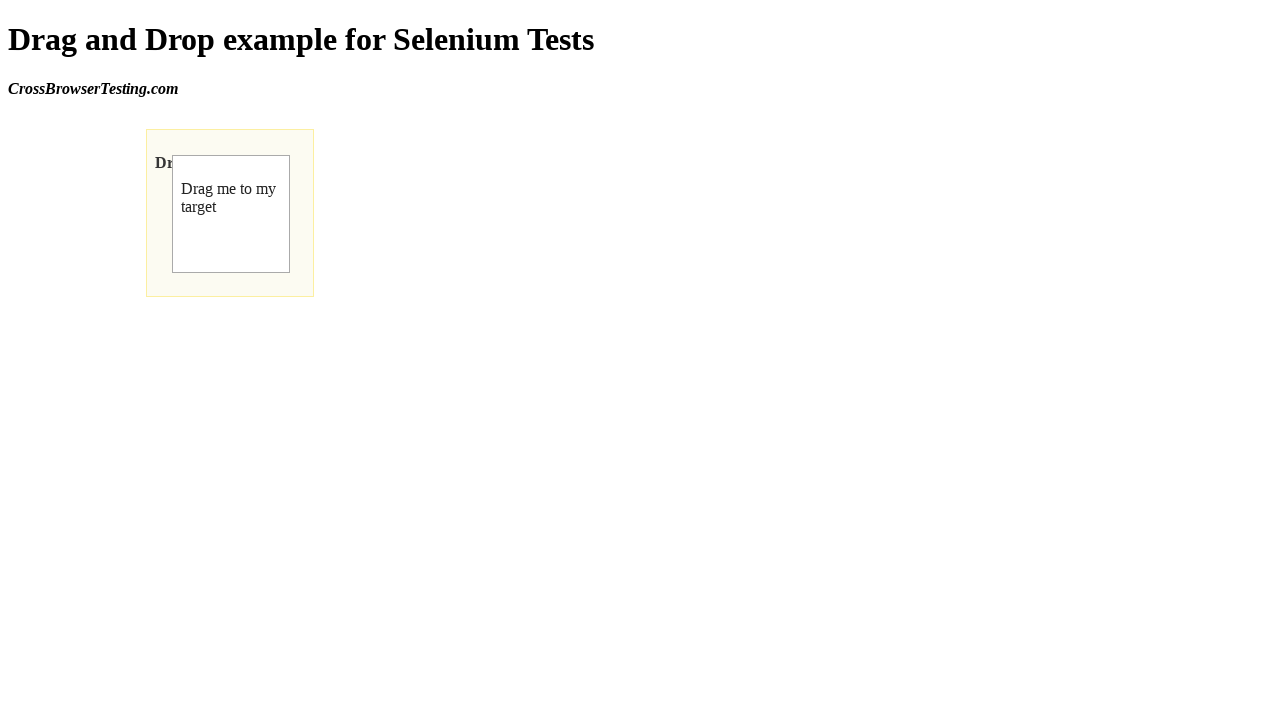

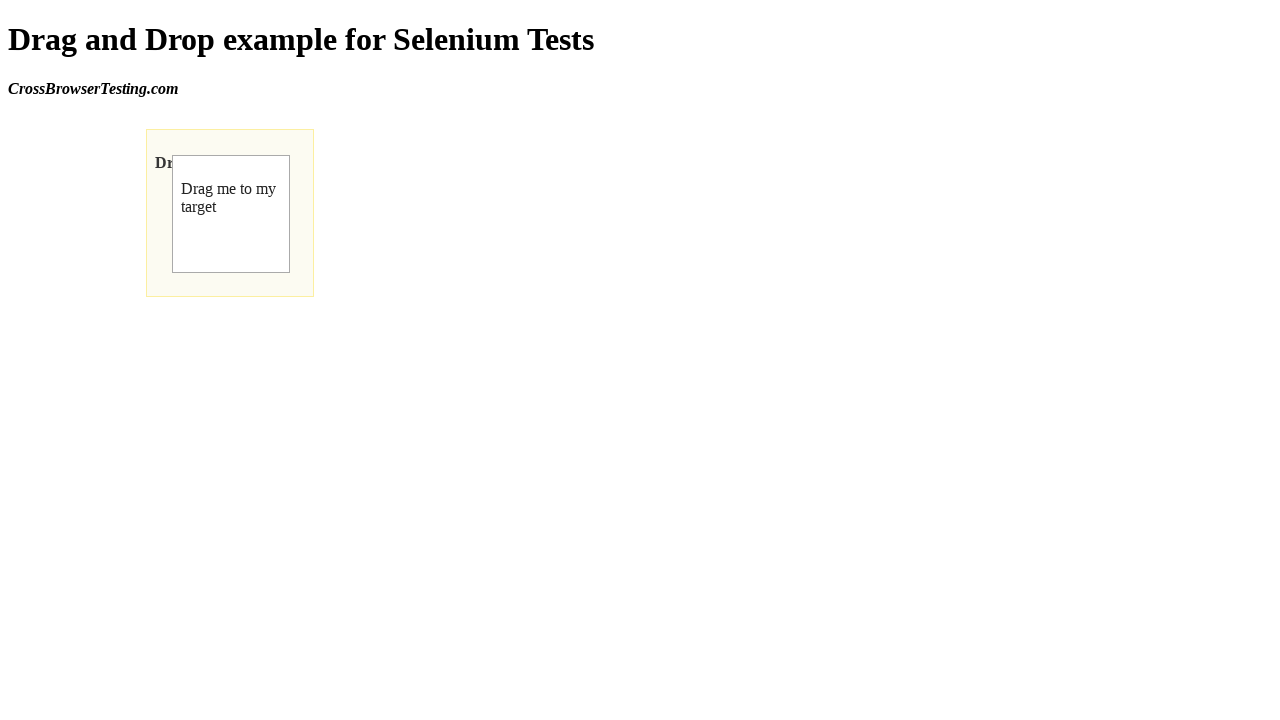